Opens the VWO application page and waits for it to load. This is a basic navigation test that verifies the page is accessible.

Starting URL: https://app.vwo.com

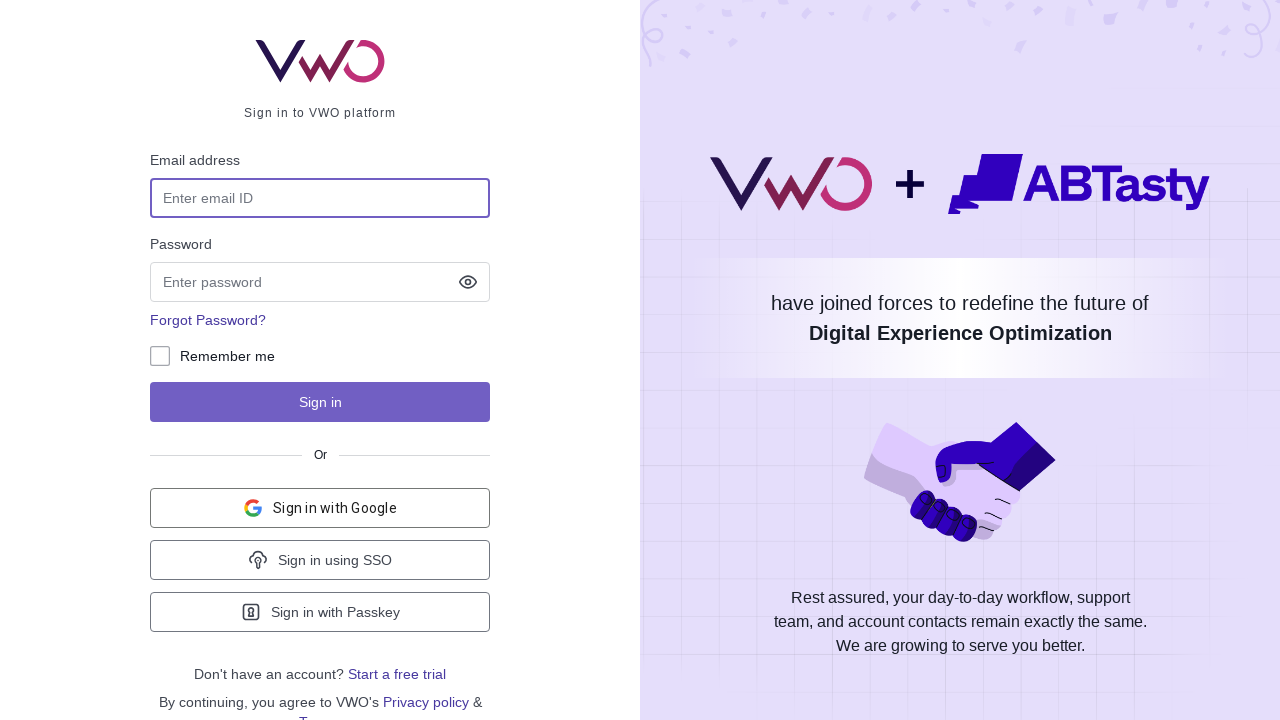

Navigated to VWO application page at https://app.vwo.com
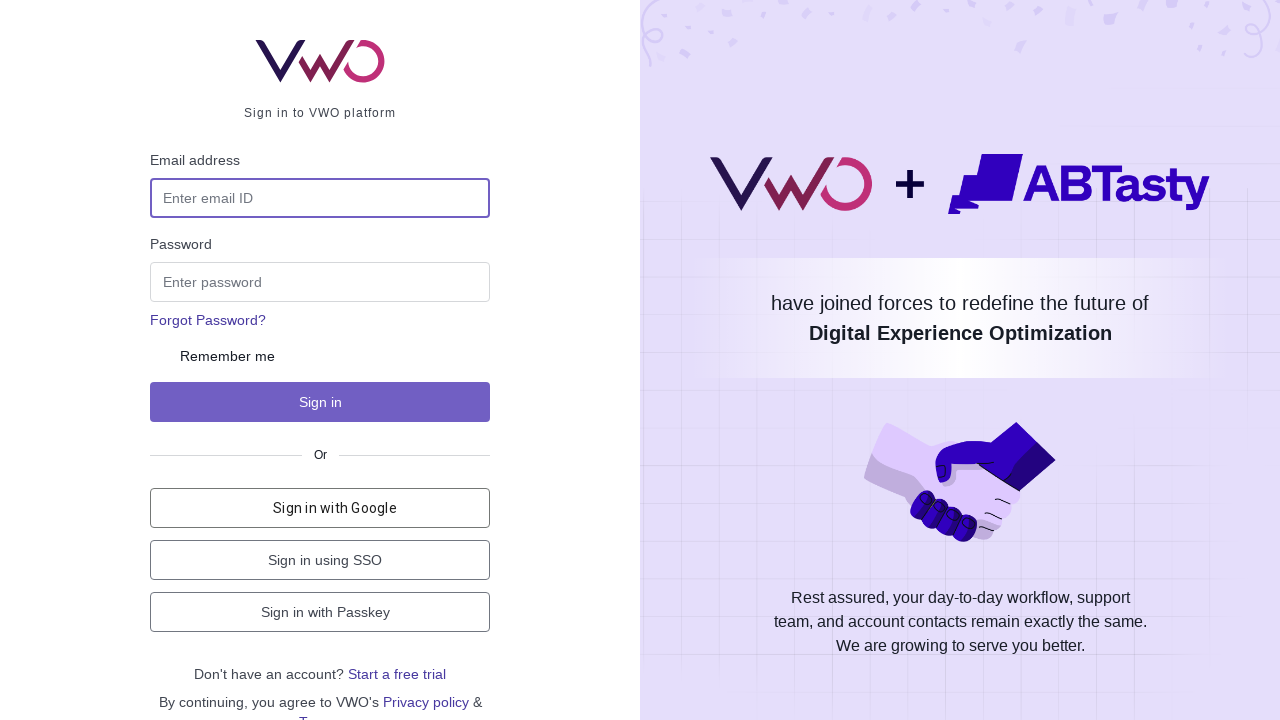

VWO application page loaded completely (DOM content loaded)
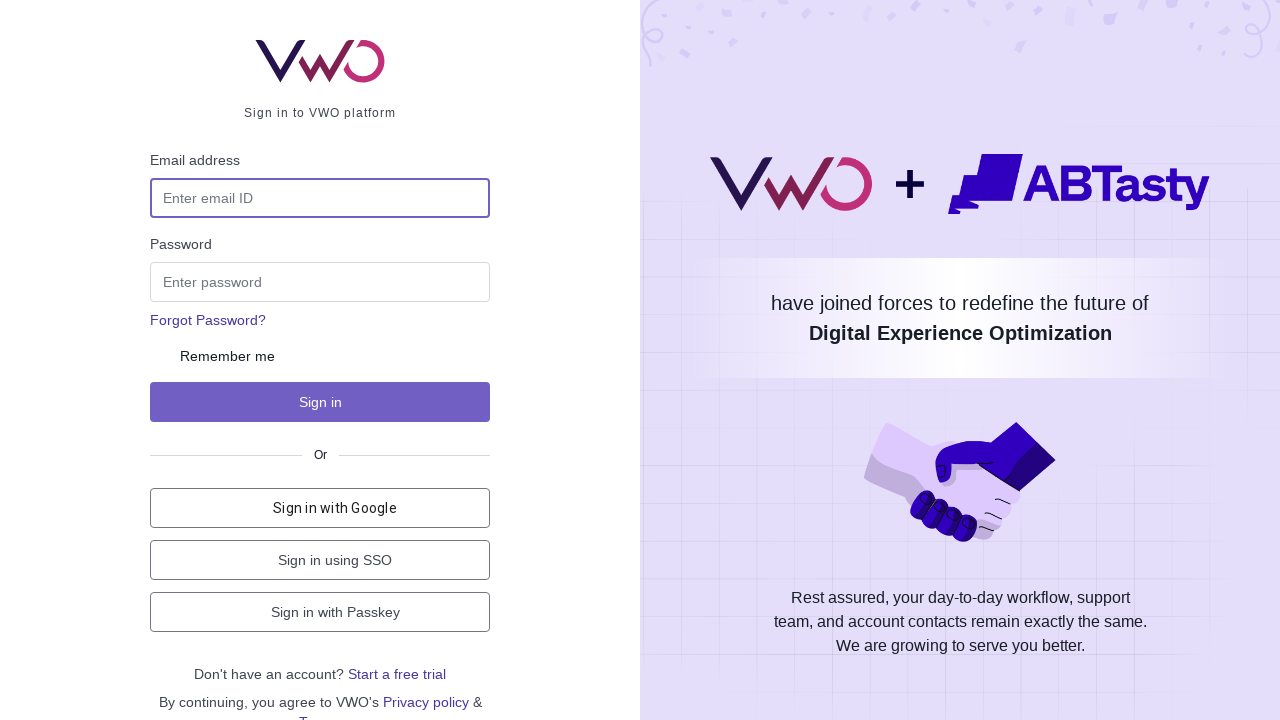

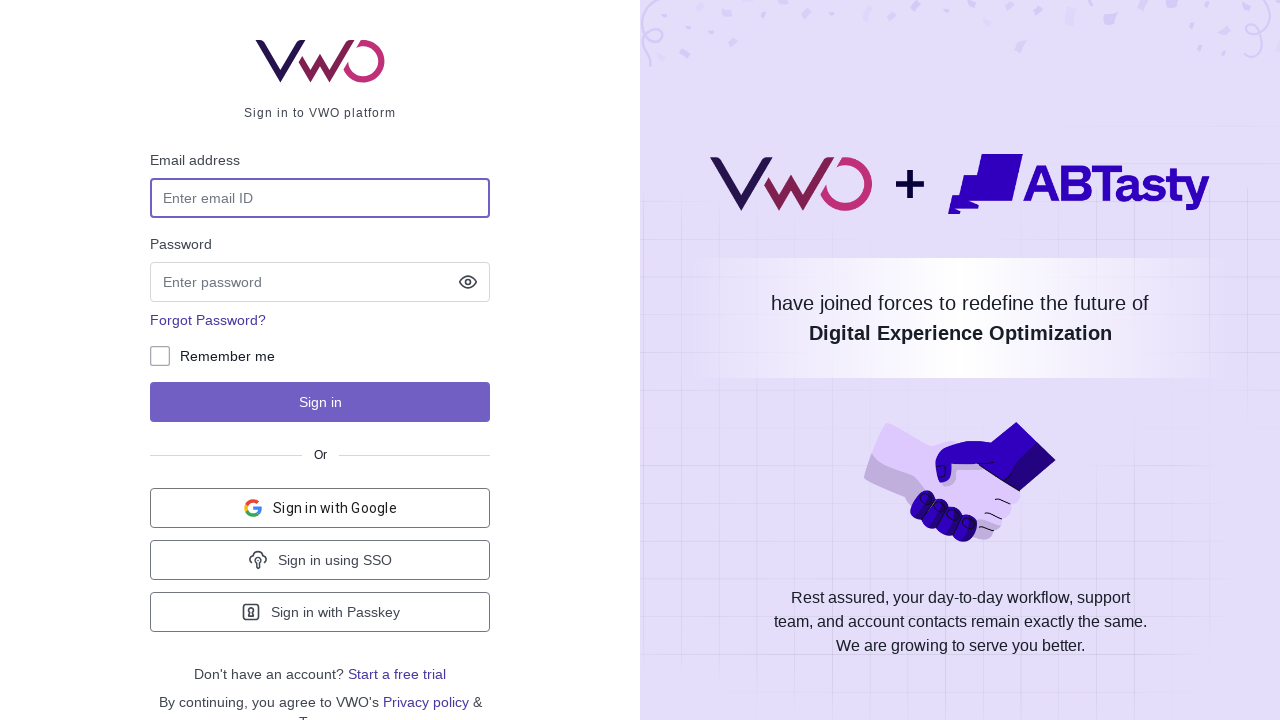